Tests checkbox functionality by clicking on a checkbox and verifying its selected state changes

Starting URL: https://rahulshettyacademy.com/AutomationPractice/

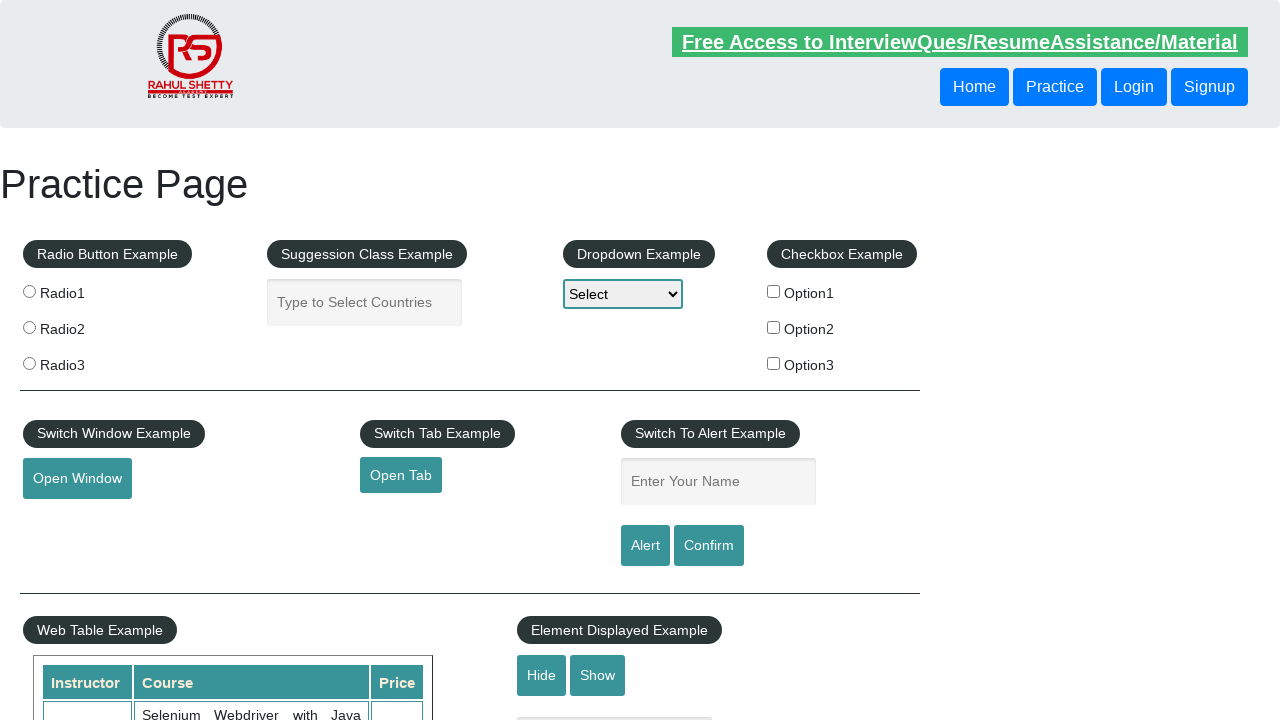

Located checkbox with id 'checkBoxOption1'
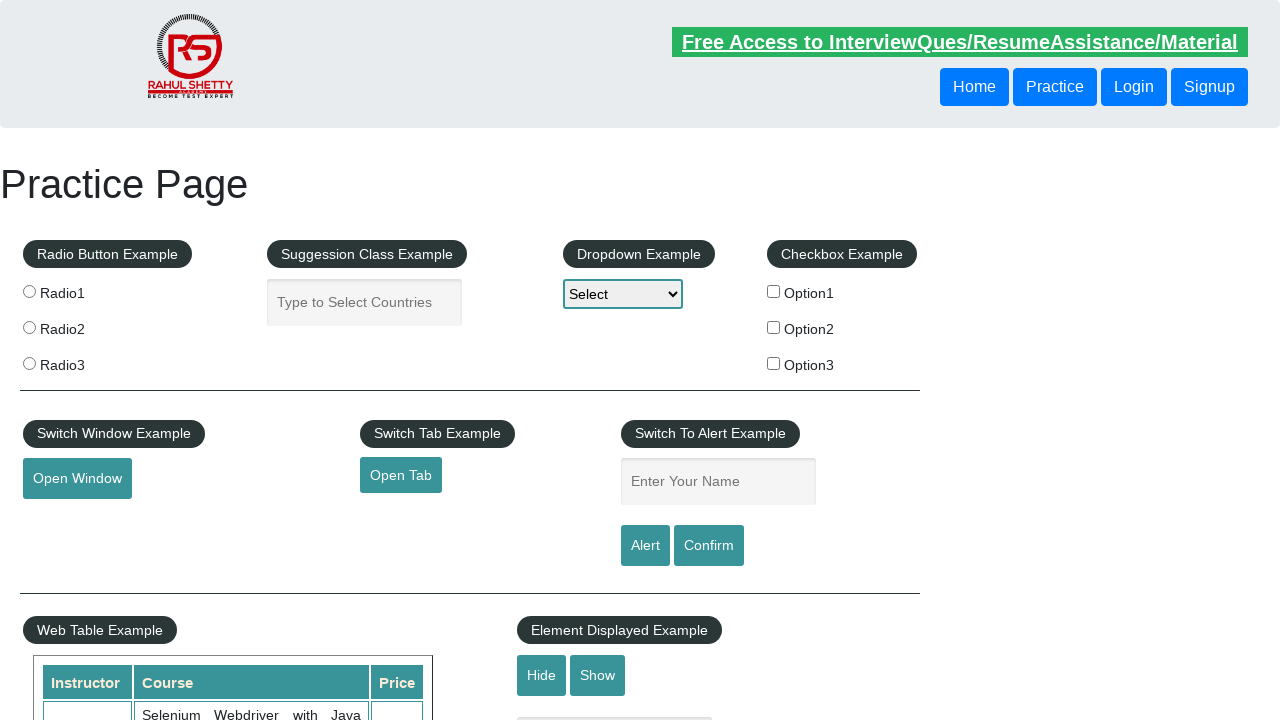

Clicked checkbox to select it at (774, 291) on input[id='checkBoxOption1']
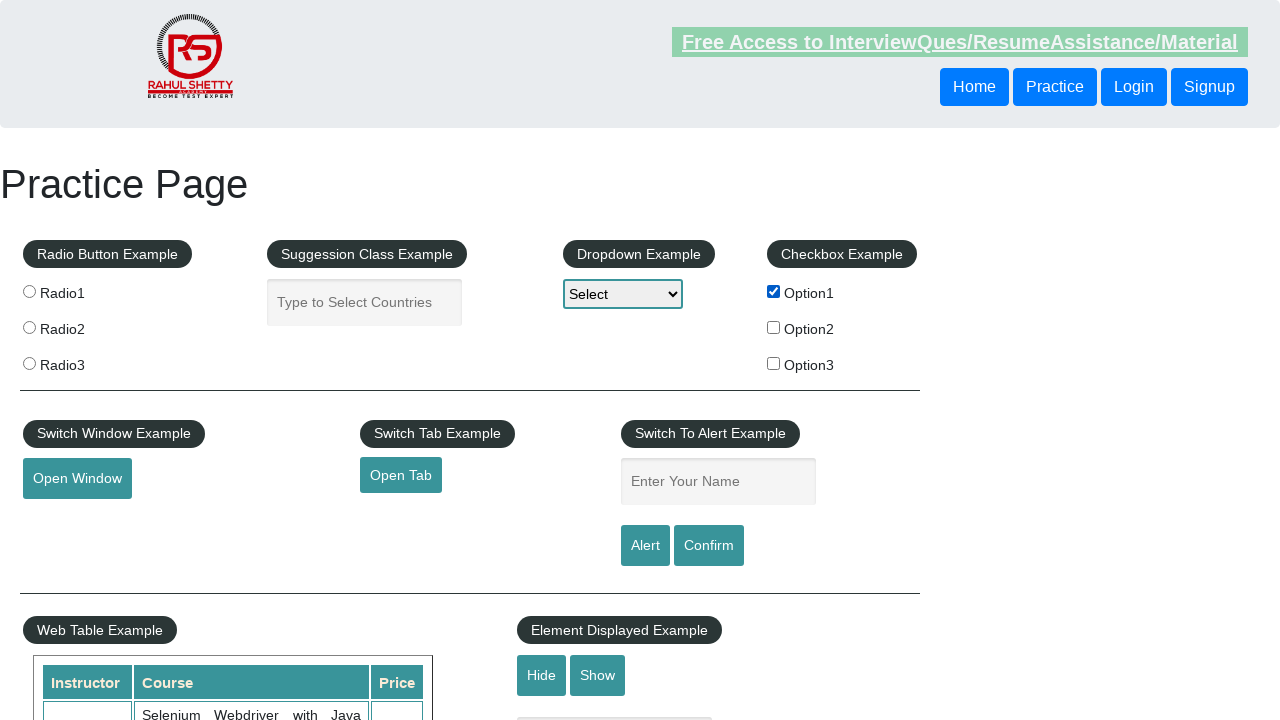

Waited 500ms for checkbox action to complete
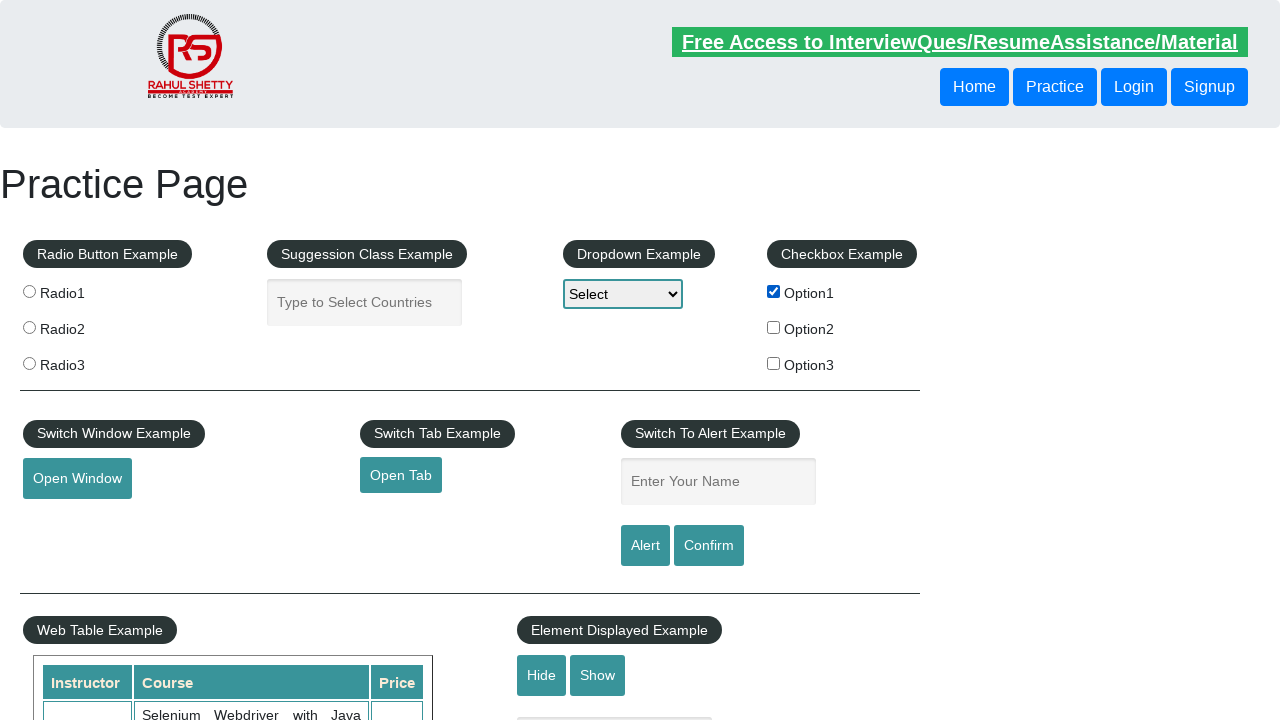

Verified checkbox is now selected
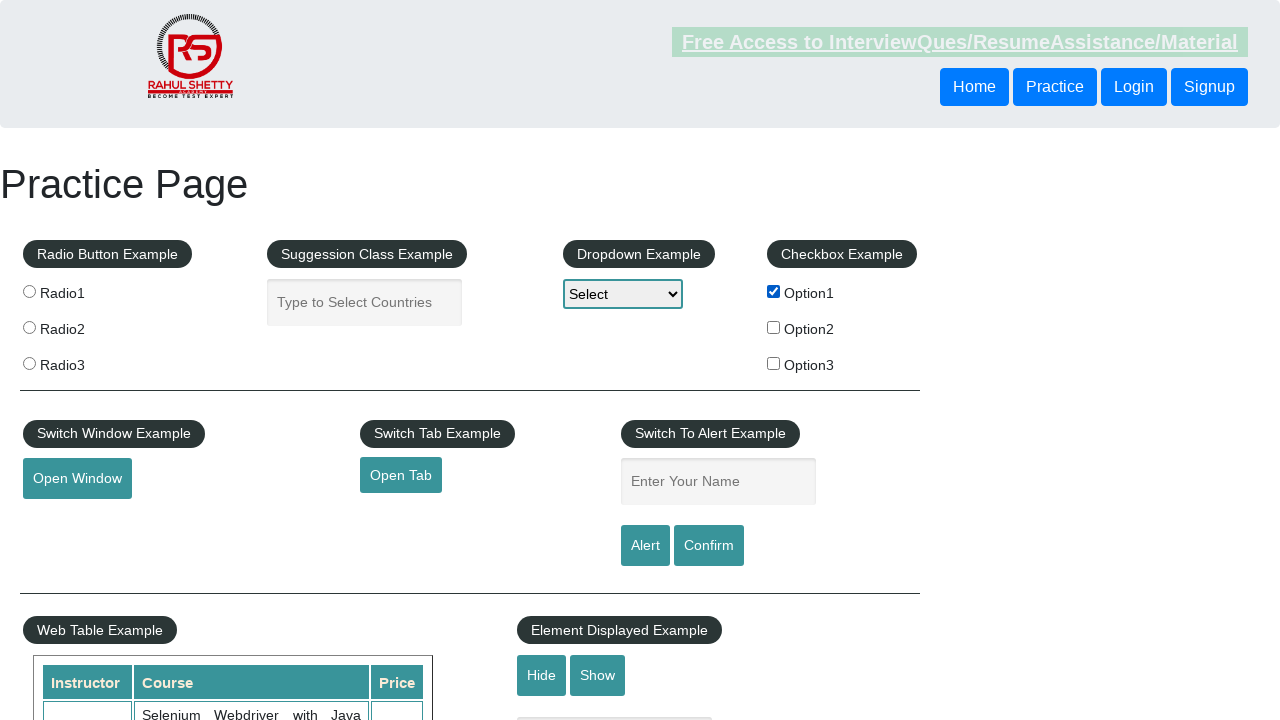

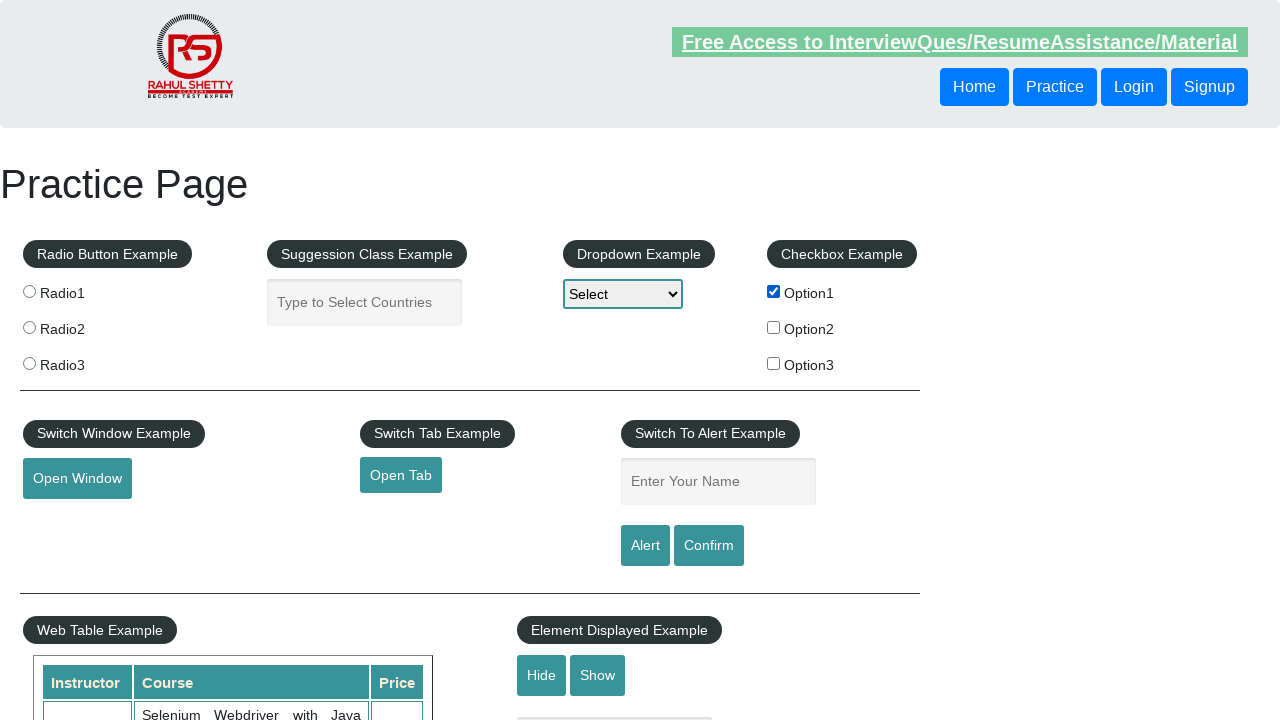